Tests basic navigation by clicking on the cart element on the Danube web shop homepage

Starting URL: https://danube-web.shop/

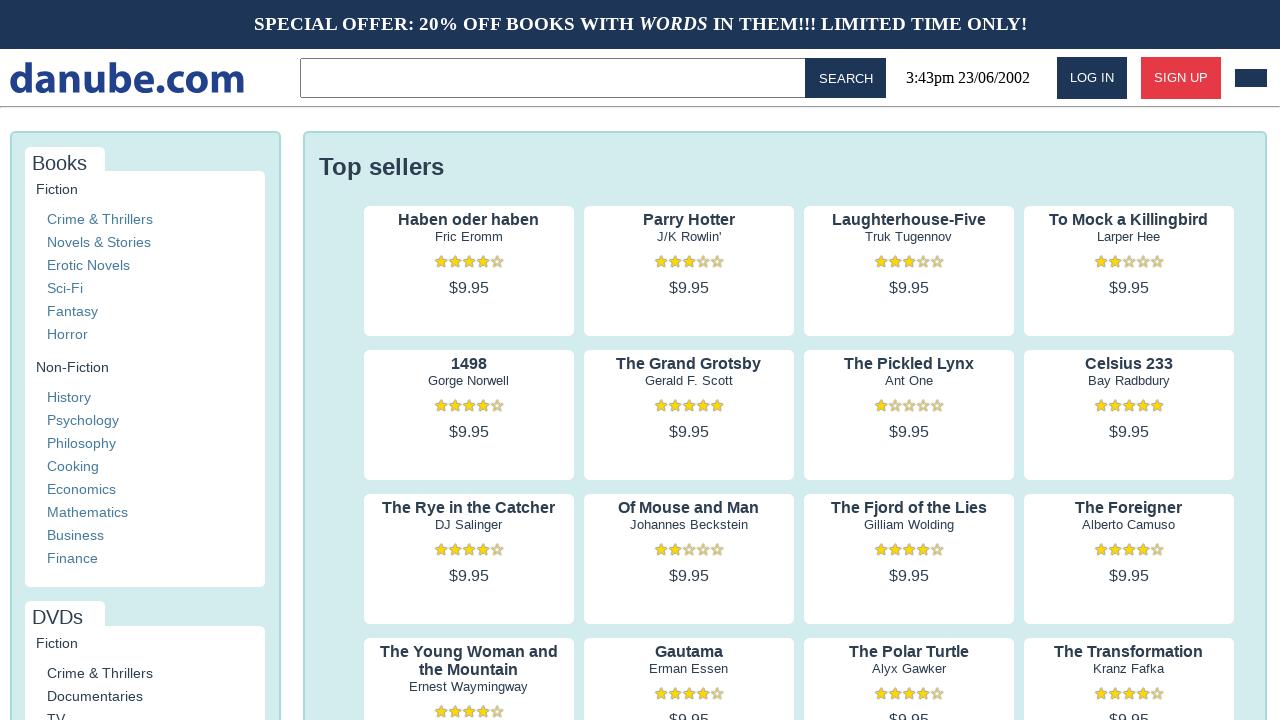

Navigated to Danube web shop homepage
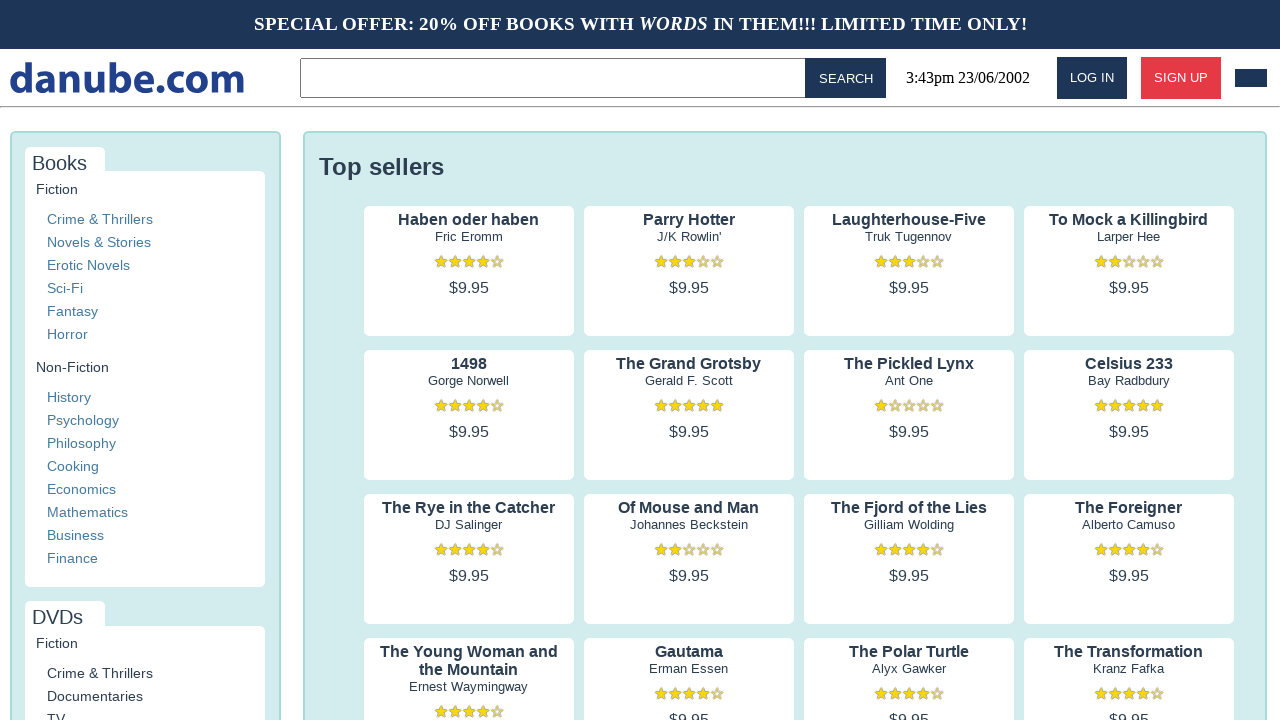

Clicked on the cart element at (1251, 78) on #cart
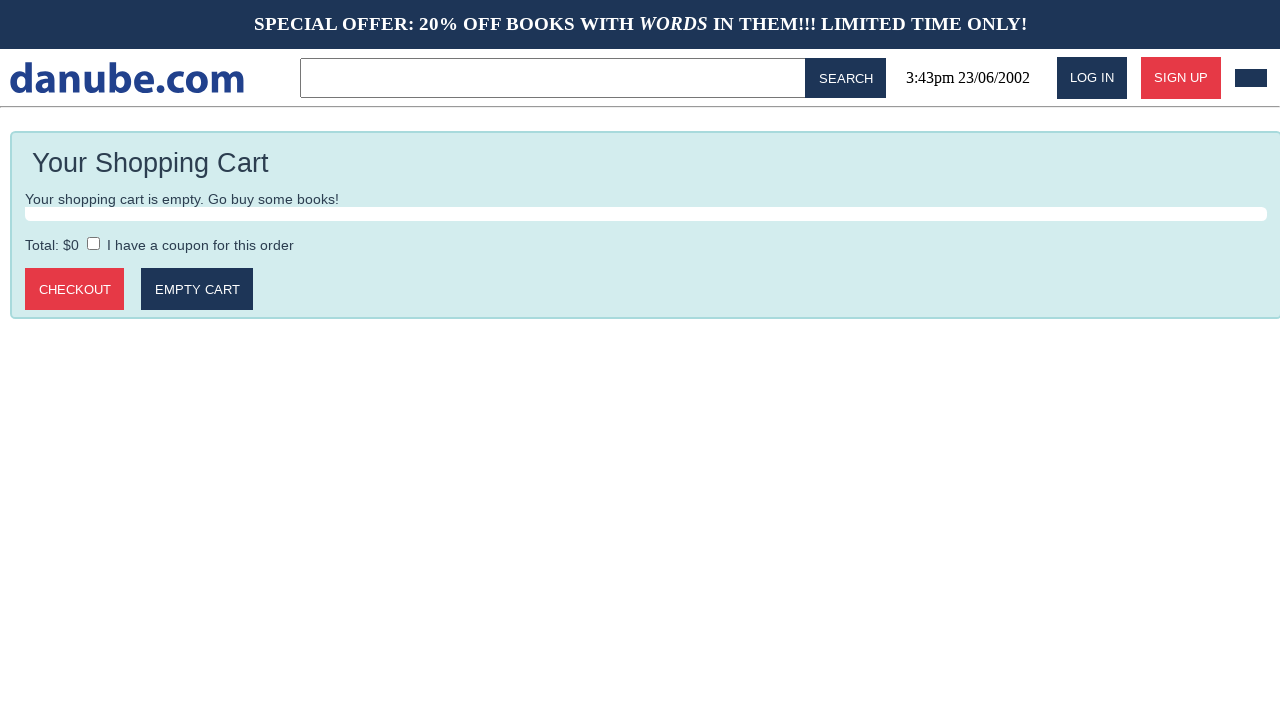

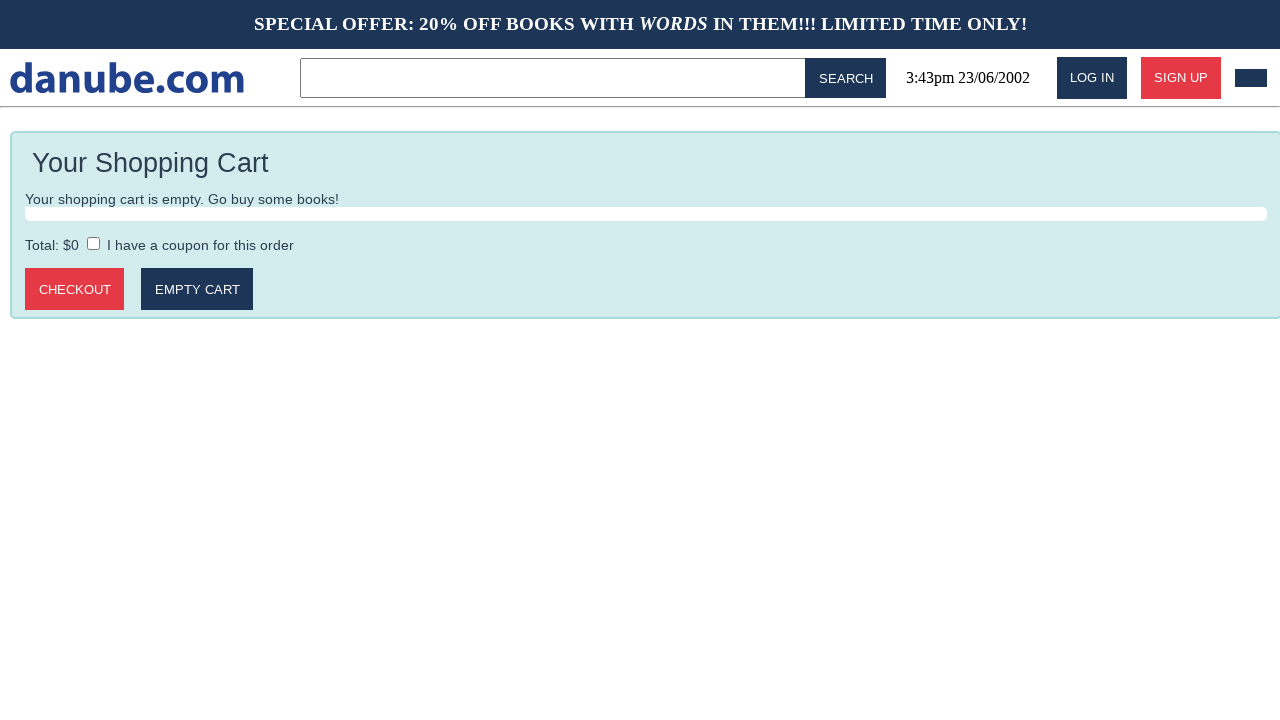